Navigates to PChome 24h shopping site search results page for "iphone" and waits for the page to load

Starting URL: https://24h.pchome.com.tw/search/?q=iphone

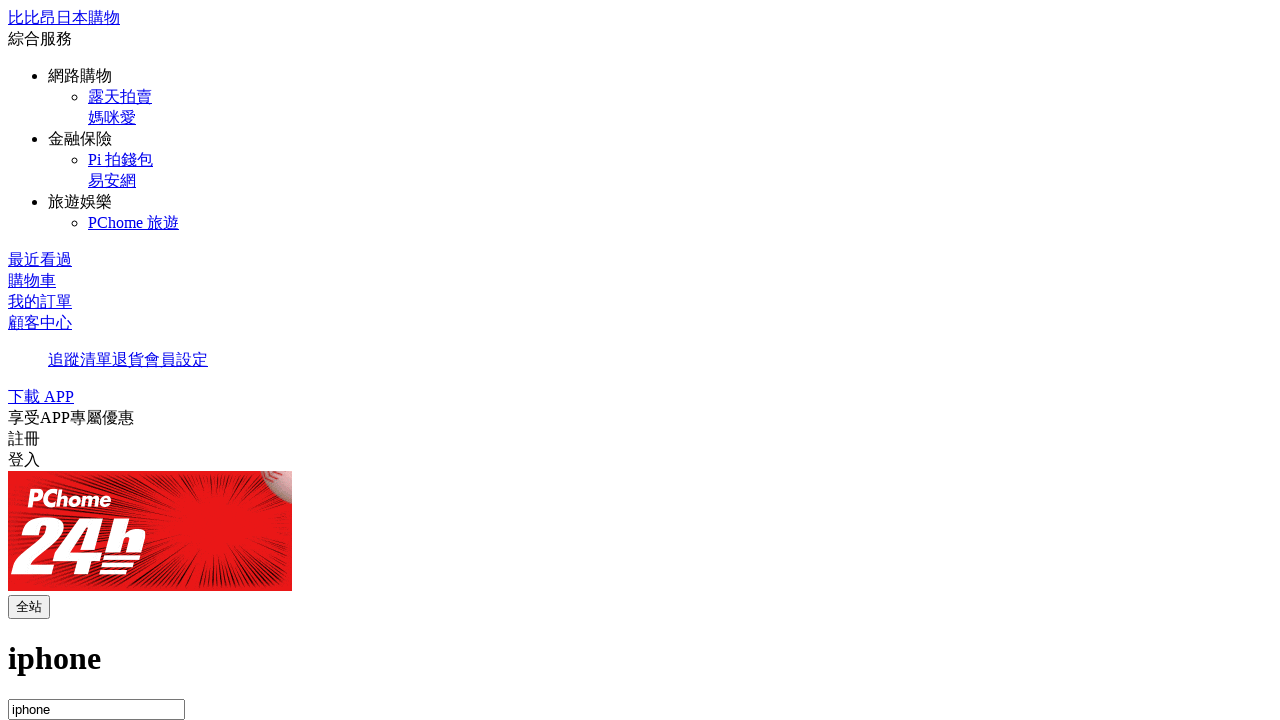

Waited for network idle state on PChome search results page for 'iphone'
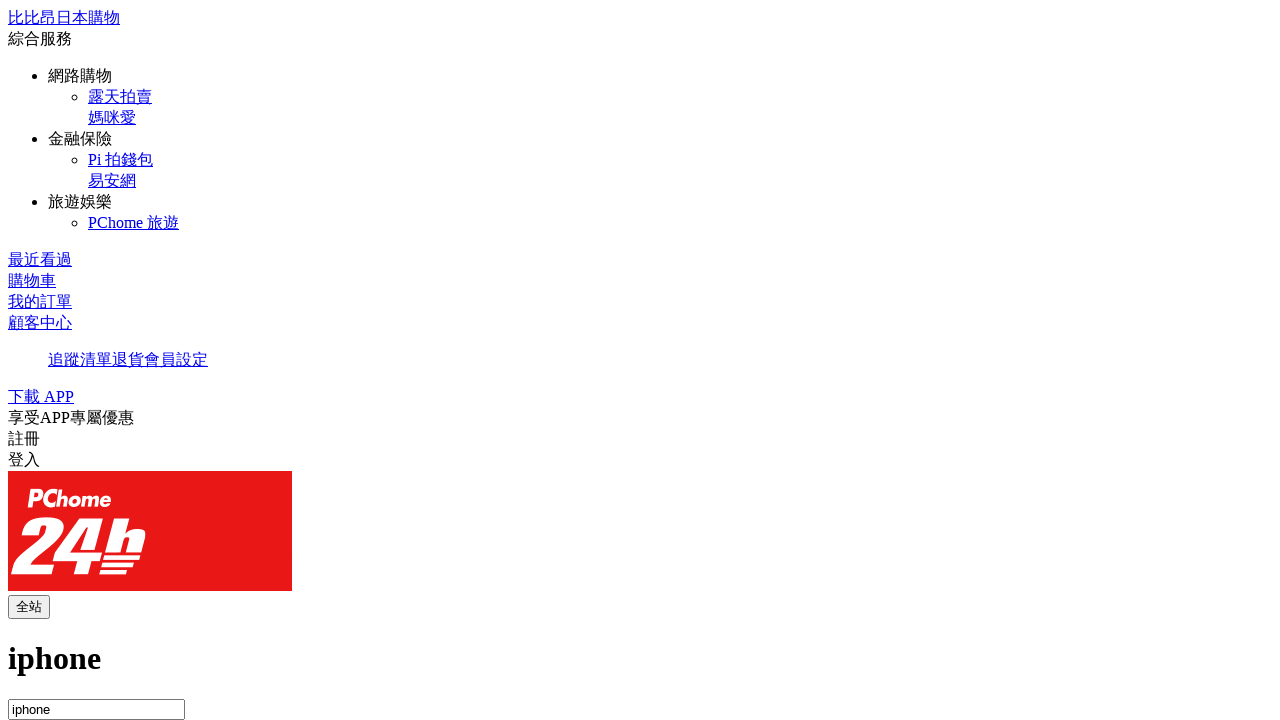

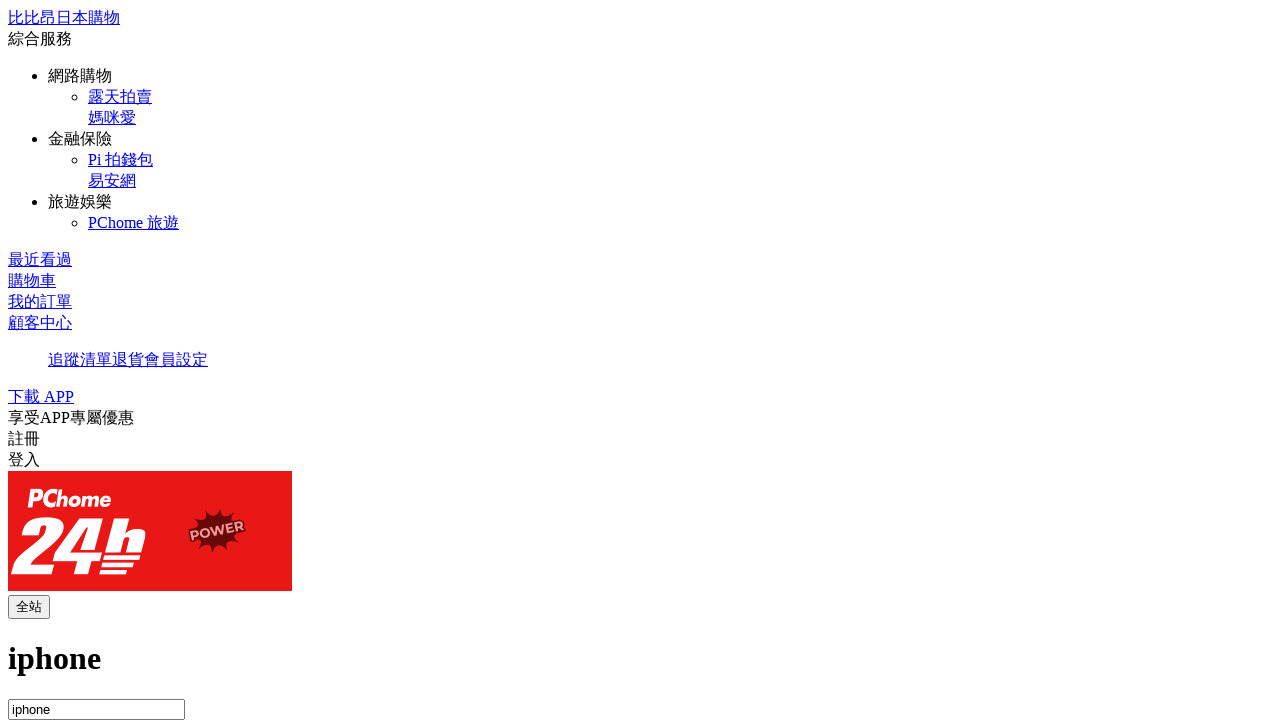